Tests text box interactions on Selenium's demo web form by entering text, retrieving its value, and clearing it

Starting URL: https://www.selenium.dev/selenium/web/web-form.html

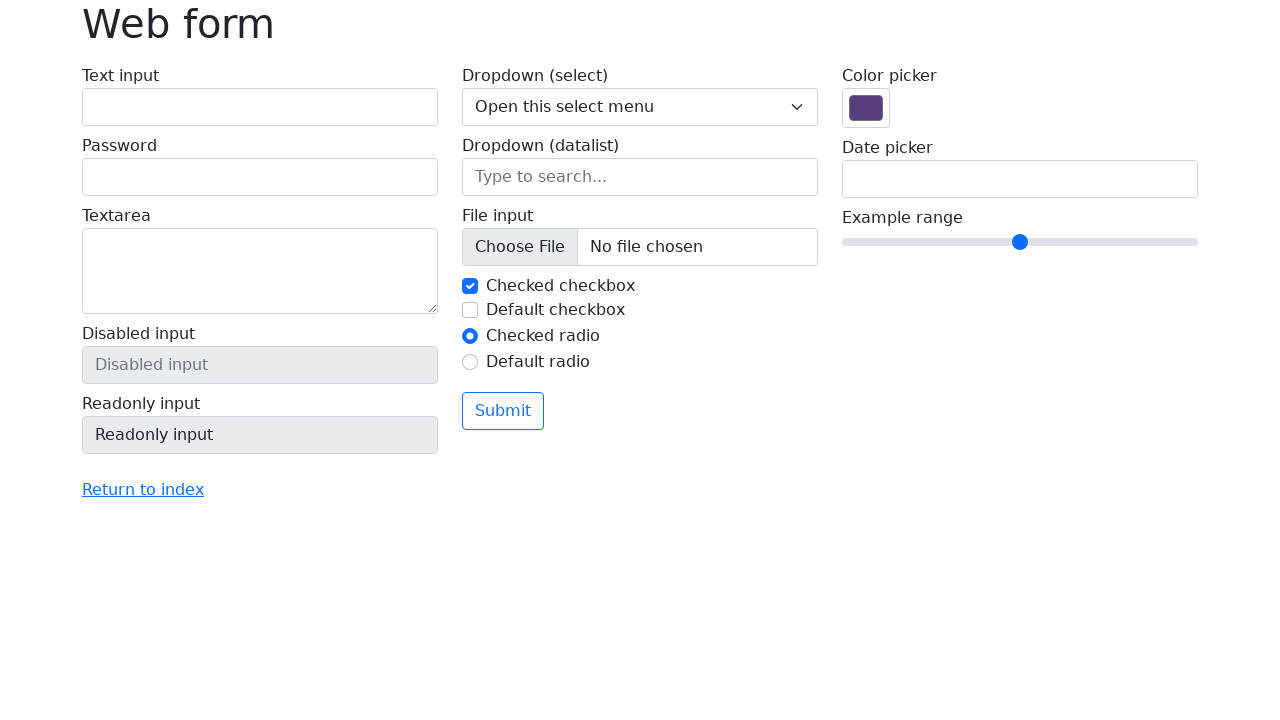

Entered 'Welcome to Mercator' into text field on #my-text-id
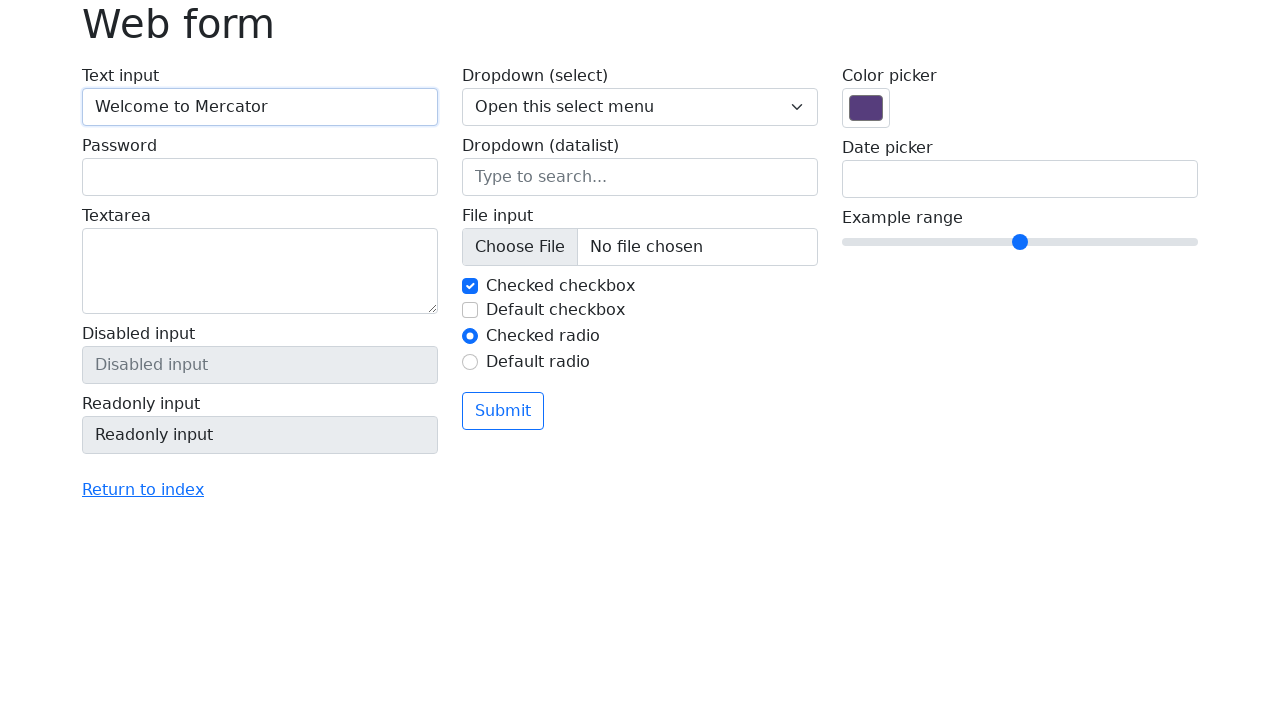

Retrieved text field value: 'None'
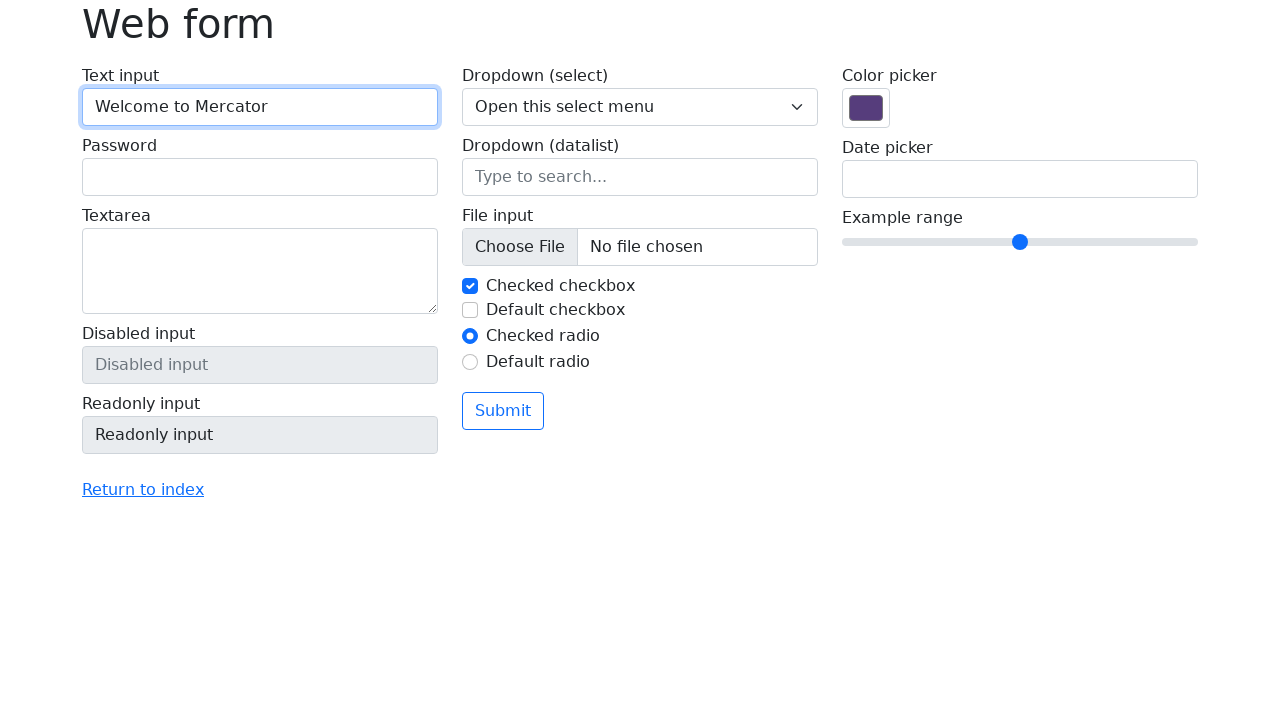

Cleared the text field on #my-text-id
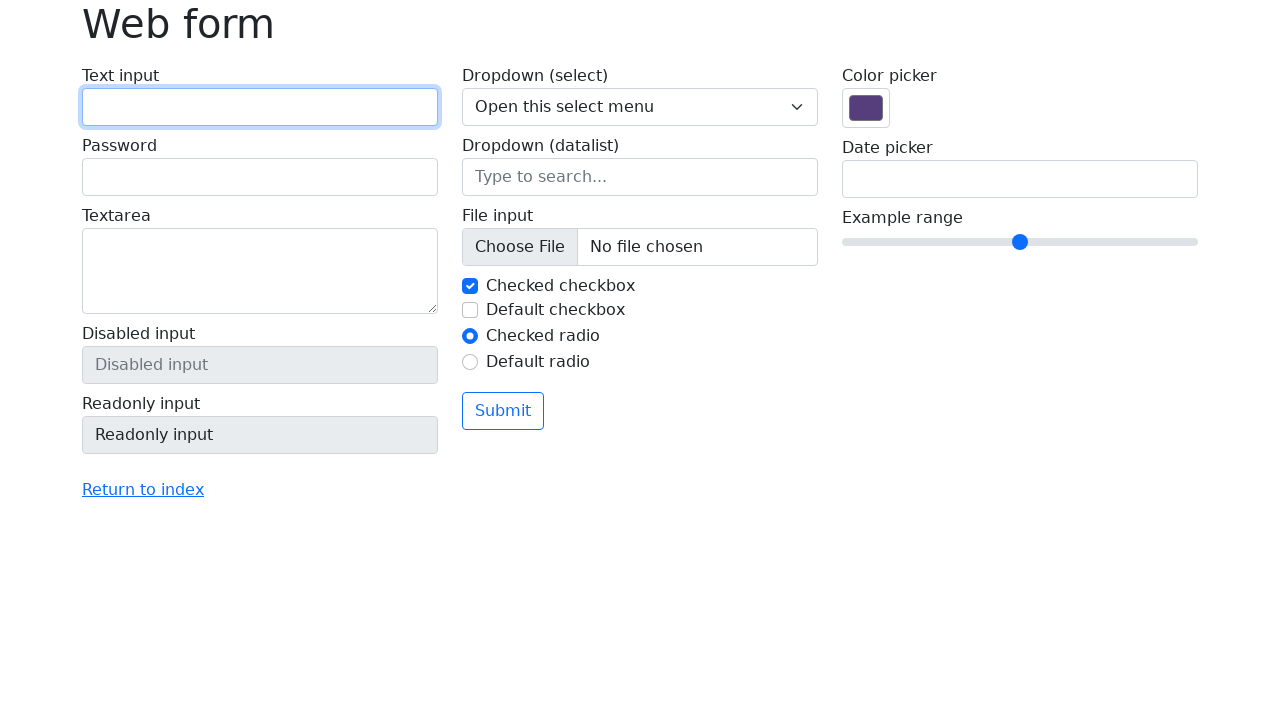

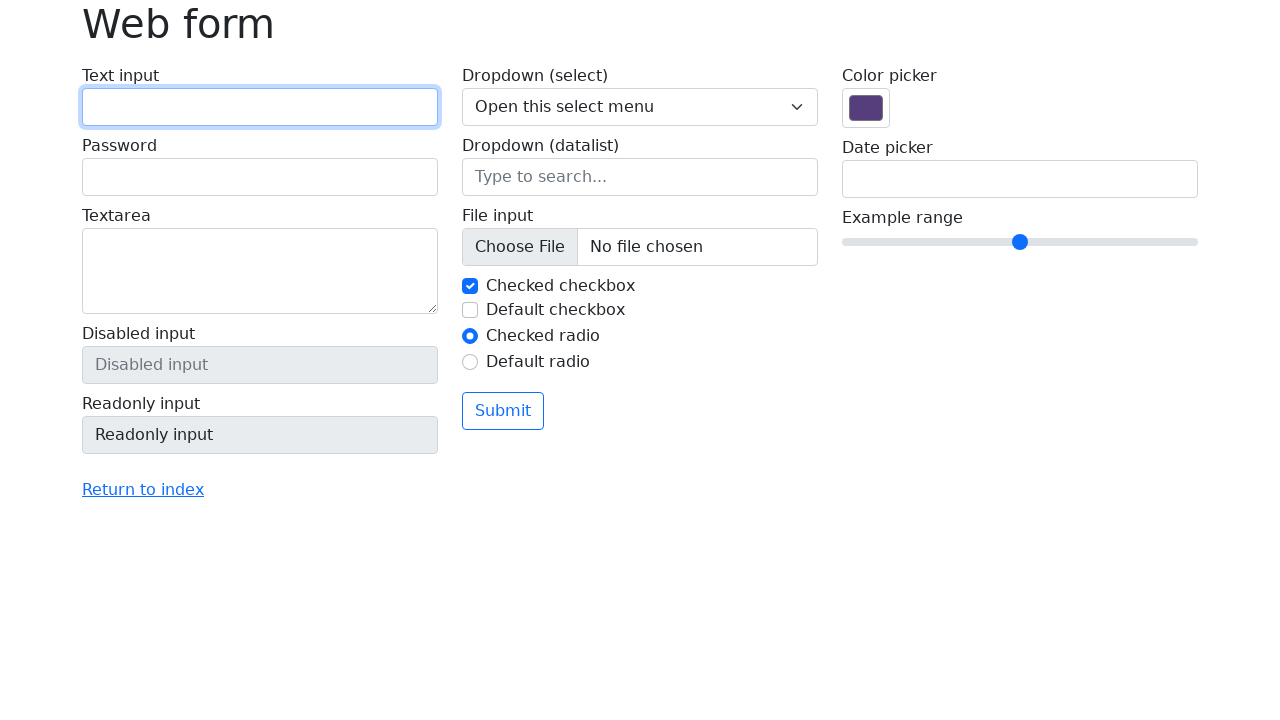